Tests file upload functionality by selecting a file and submitting the form on a practice website

Starting URL: https://rori4.github.io/selenium-practice/#/pages/practice/file-form

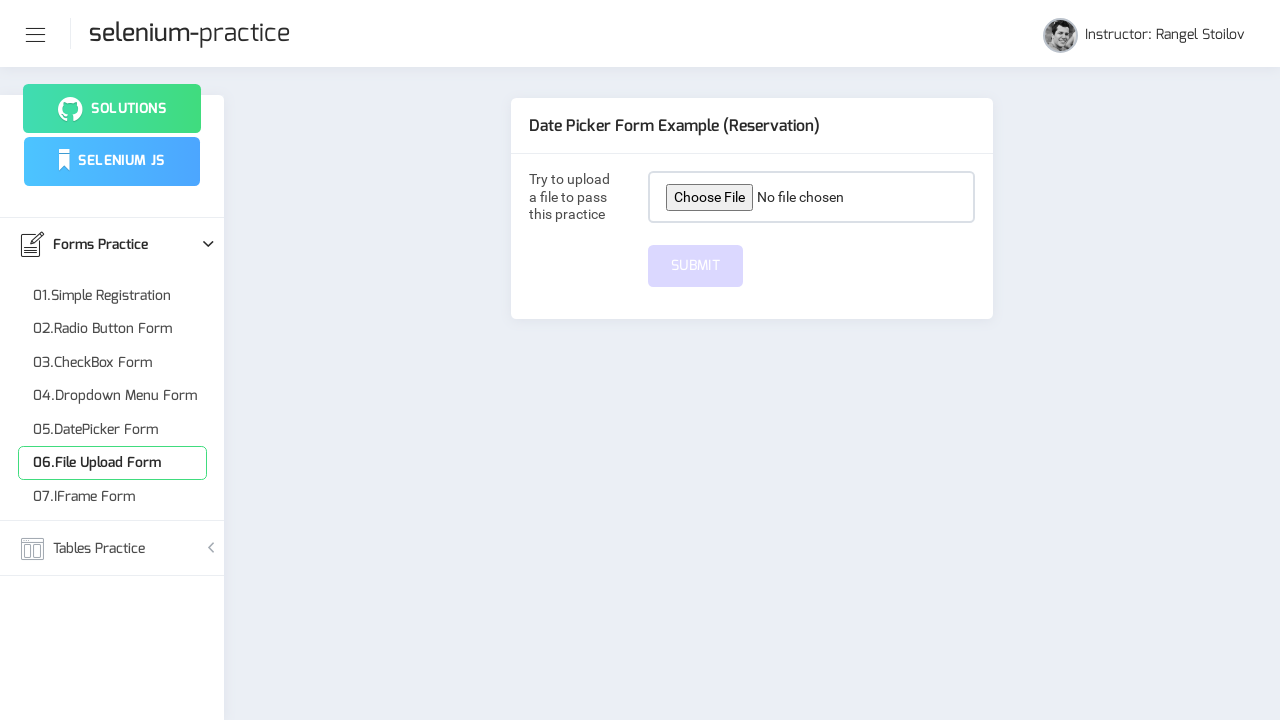

Created temporary test file for upload
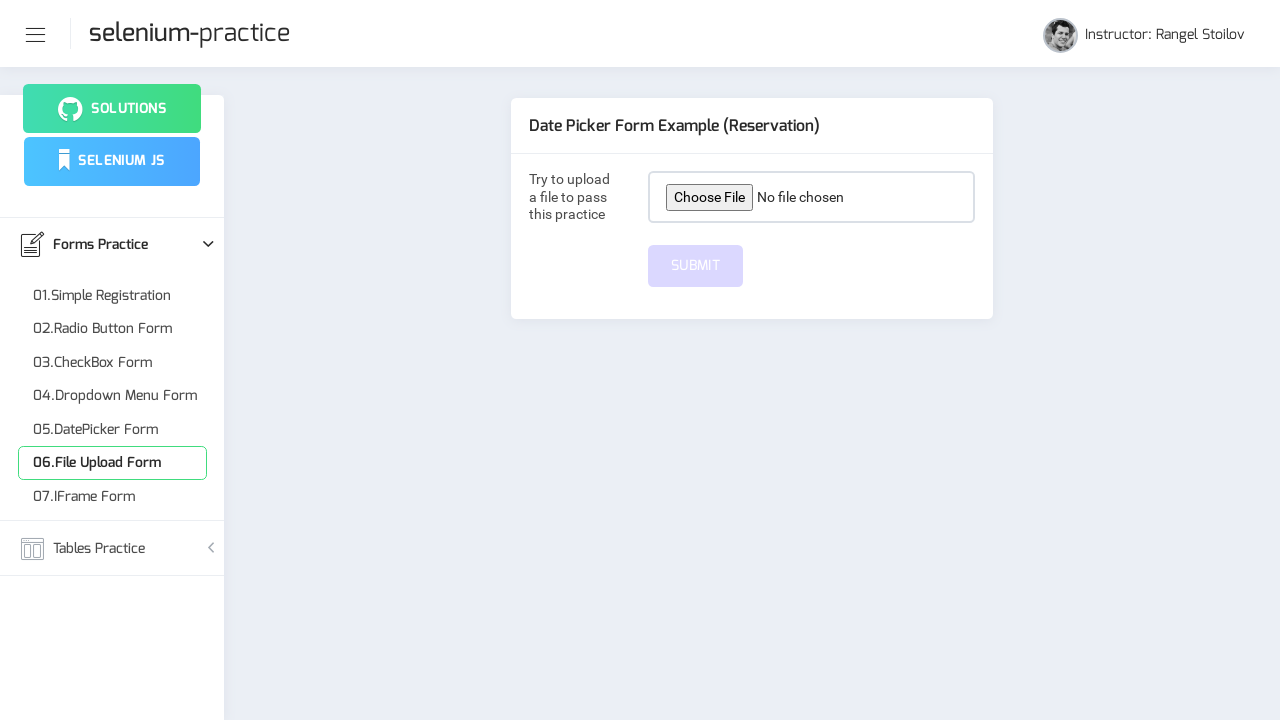

Selected file for upload using file input
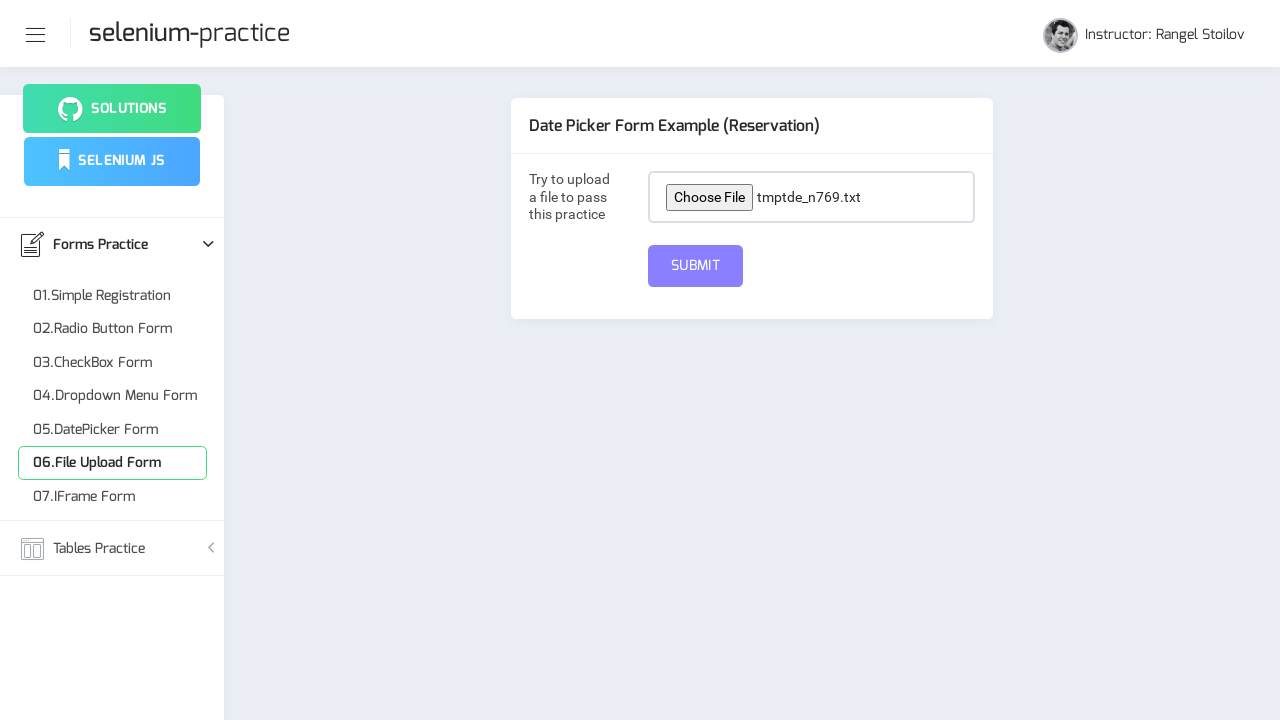

Clicked submit button to upload file at (696, 266) on #submit
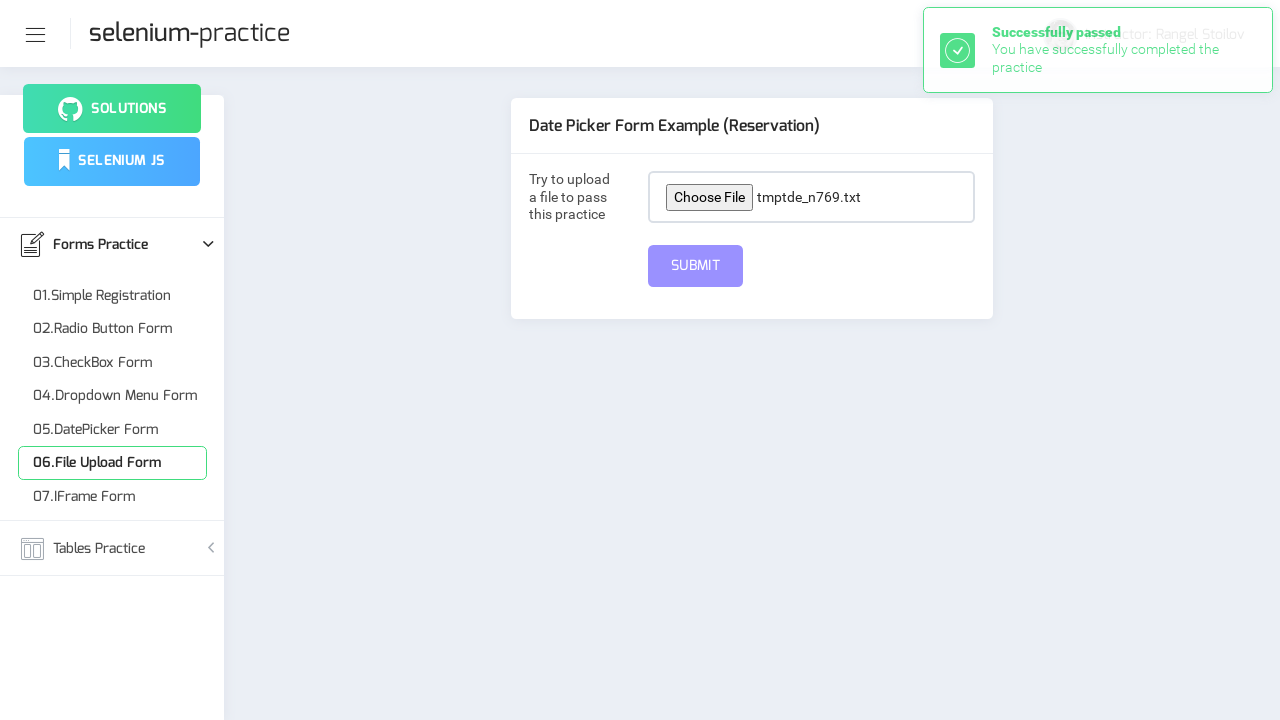

Waited for form submission to complete
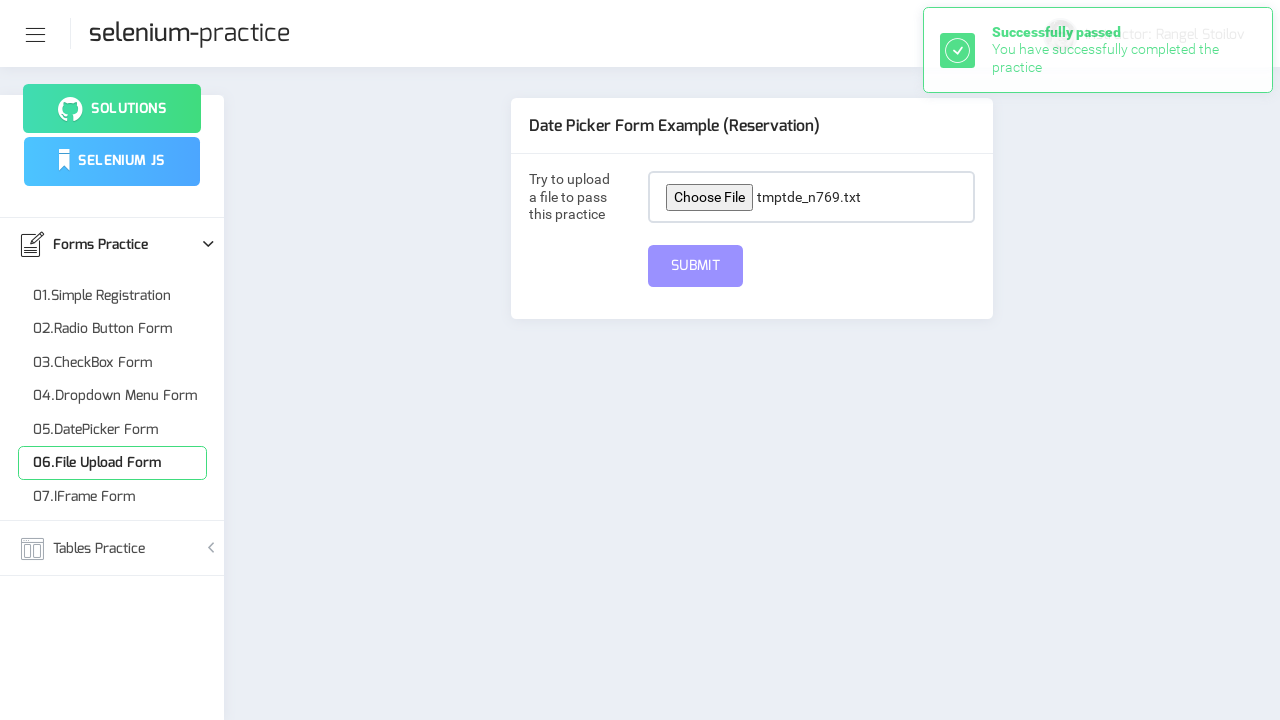

Cleaned up temporary test file
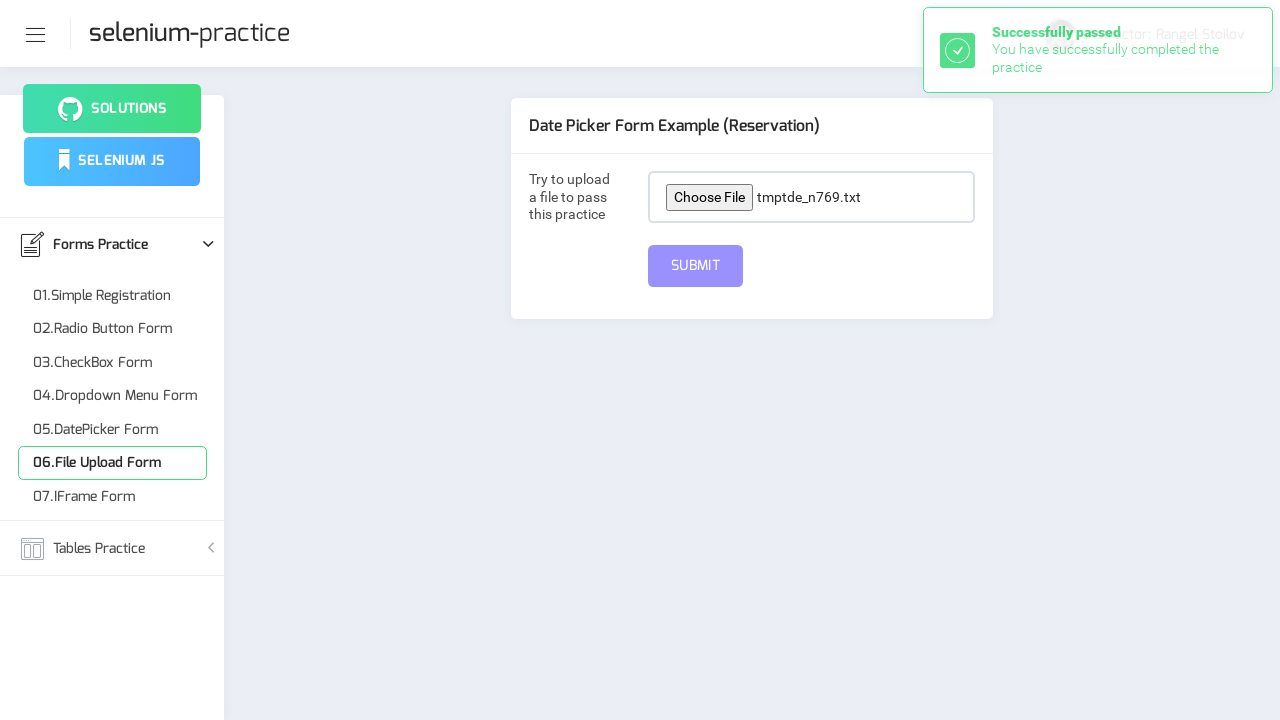

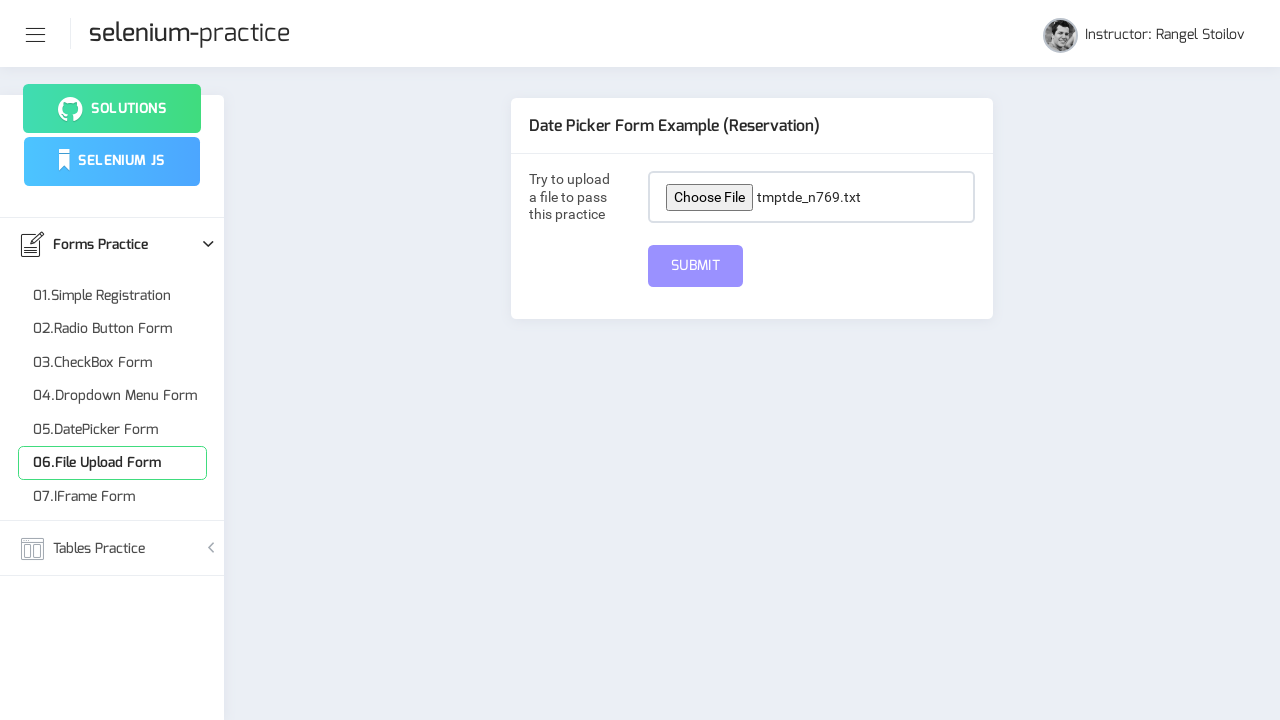